Tests the calculator's addition functionality by clicking number buttons, the plus operator, and equals button to verify the calculation result

Starting URL: https://www.calculator.net

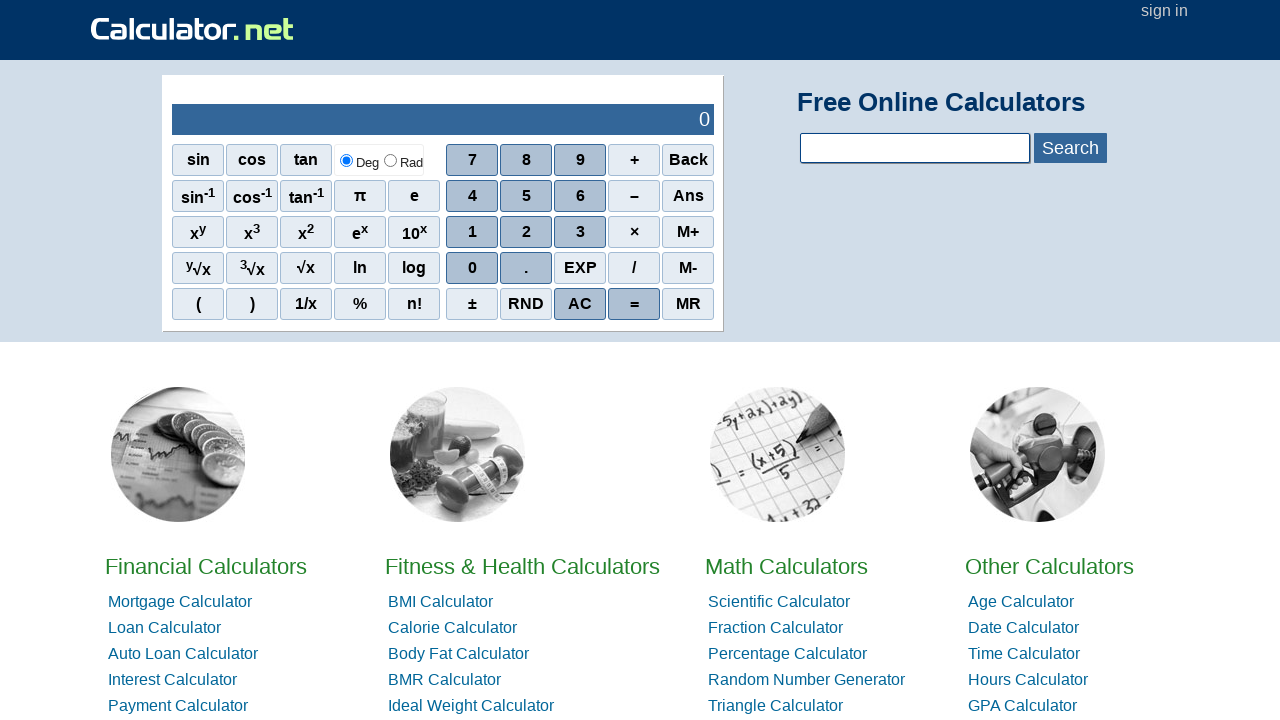

Clicked number button '7' at (472, 160) on //span[.='7']
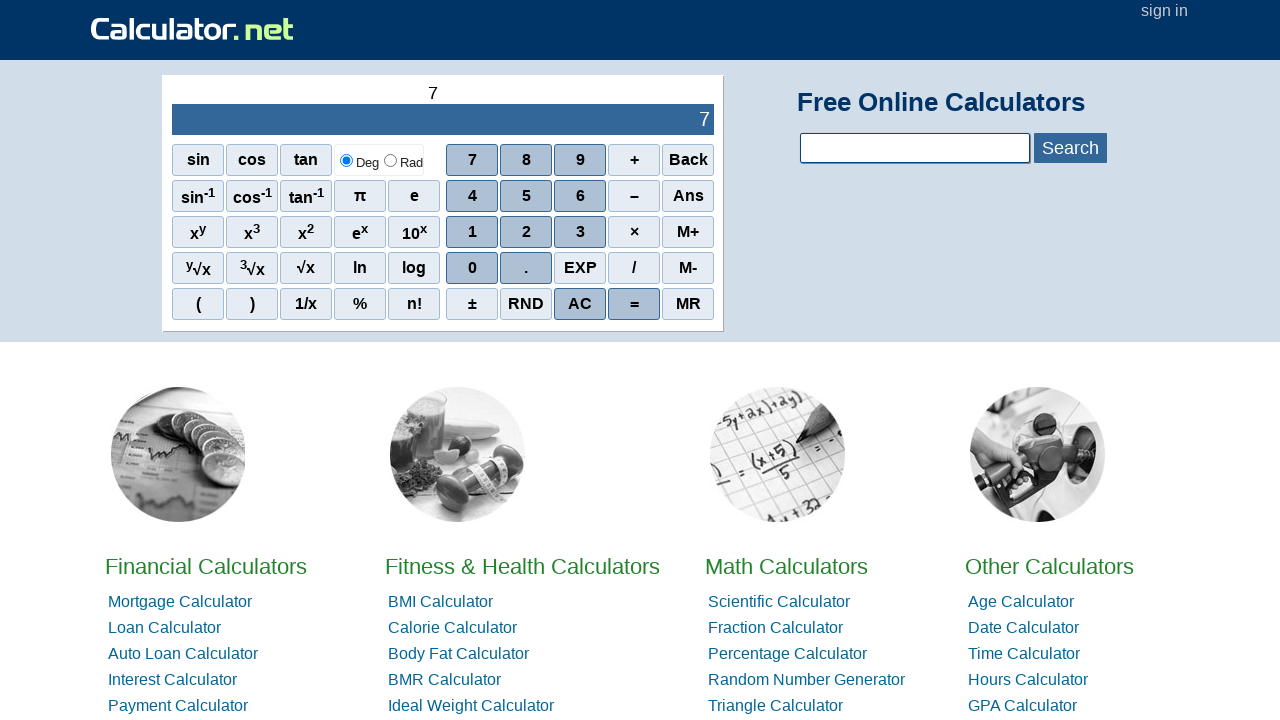

Clicked plus operator button at (634, 160) on xpath=//span[.='+']
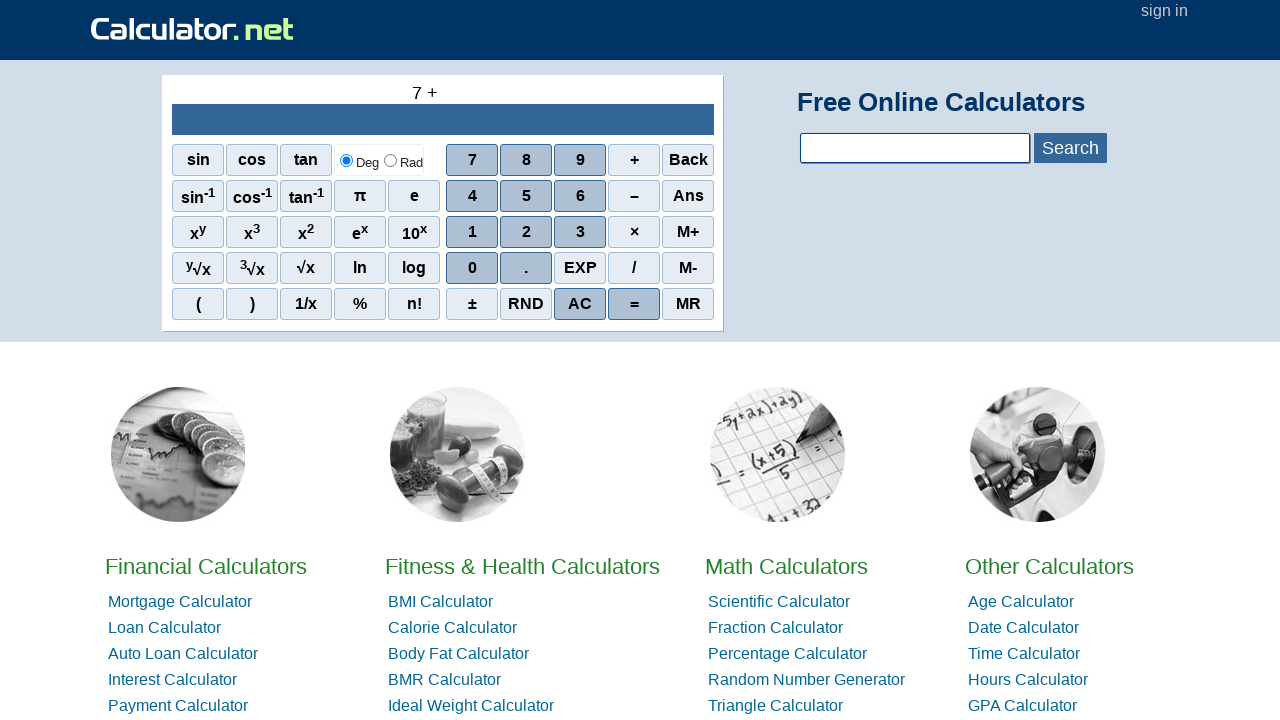

Clicked number button '4' at (472, 196) on //span[.='4']
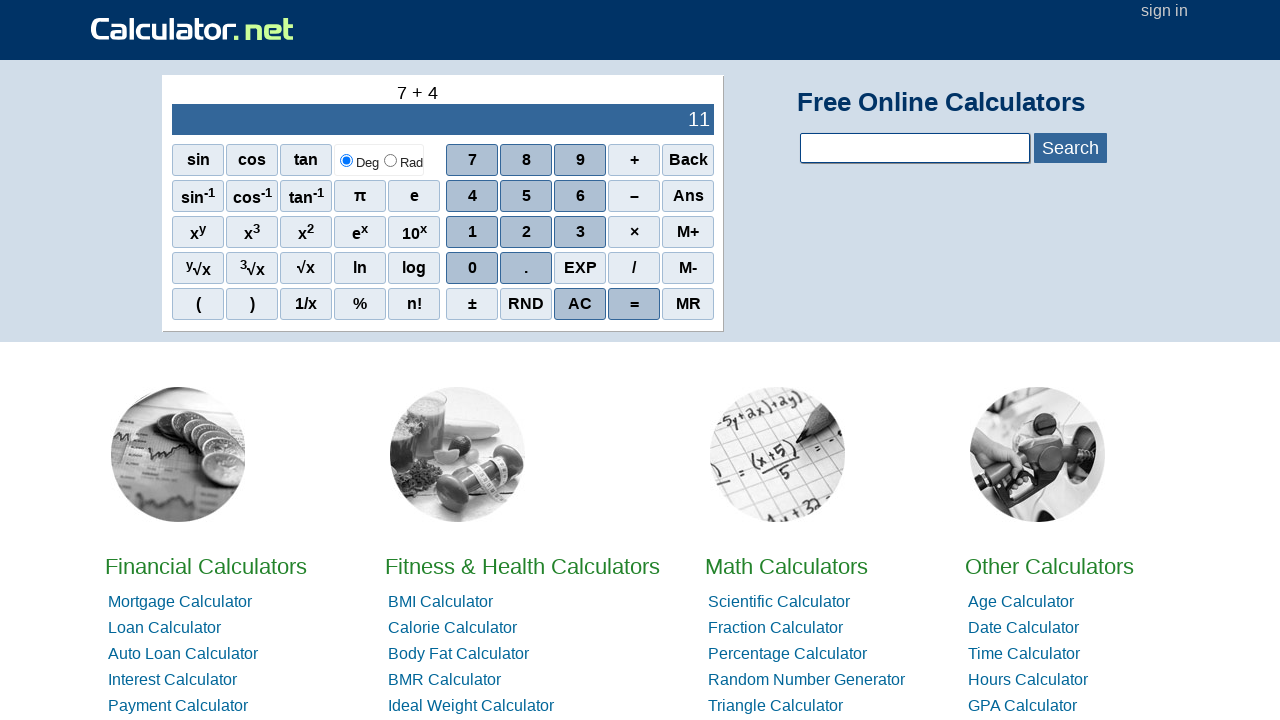

Clicked equals button to calculate result at (634, 304) on xpath=//span[.='=']
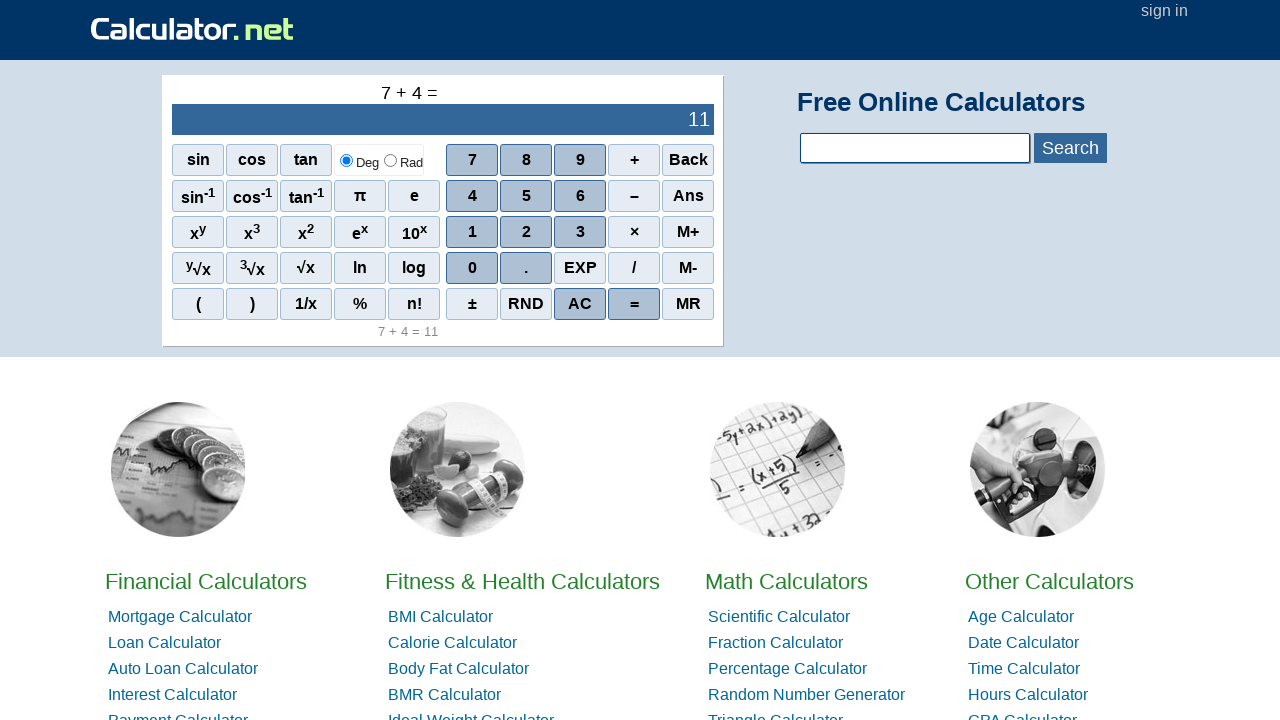

Waited for calculation result to be displayed in output field
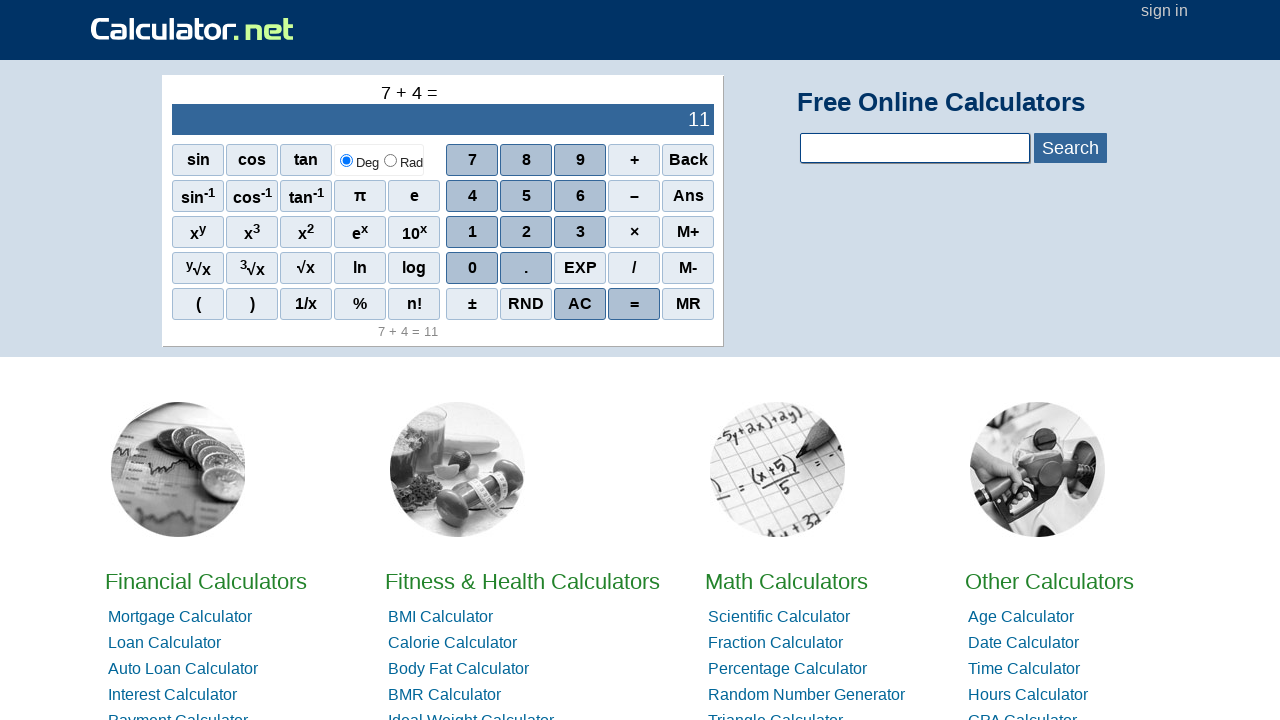

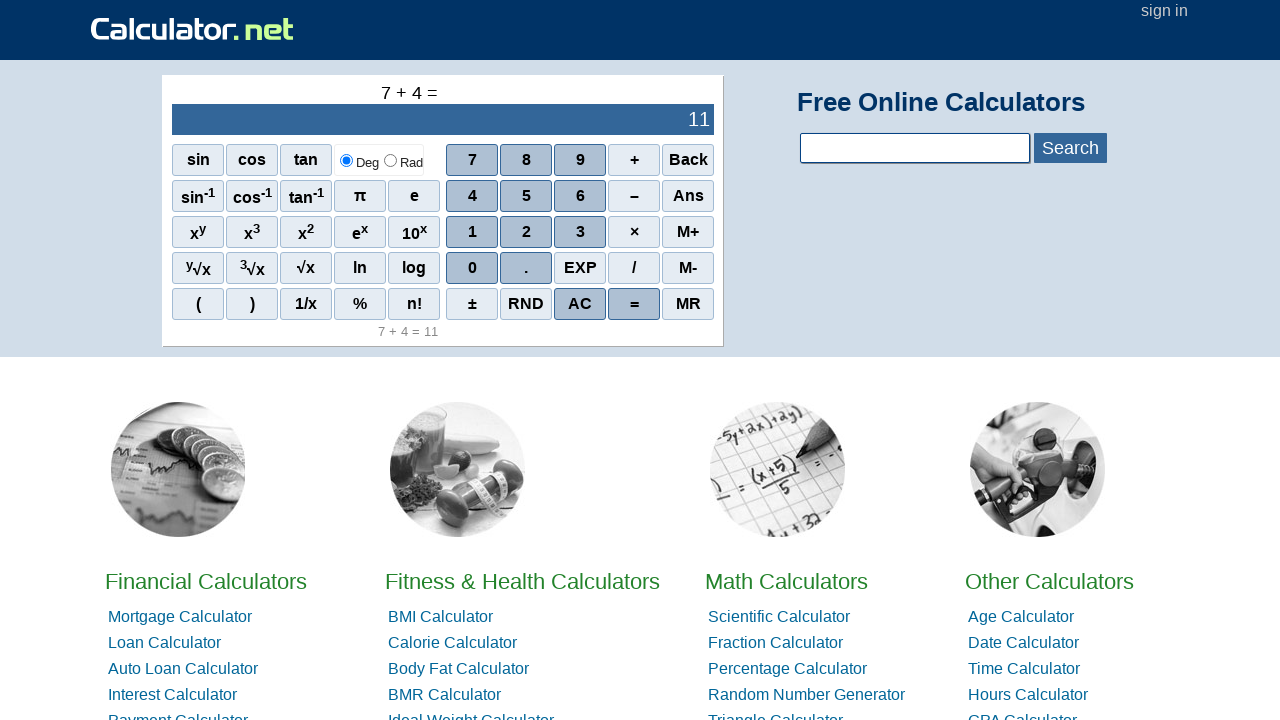